Tests a registration form by filling in required fields (first name, last name, email) and submitting the form to verify successful registration

Starting URL: https://suninjuly.github.io/registration1.html

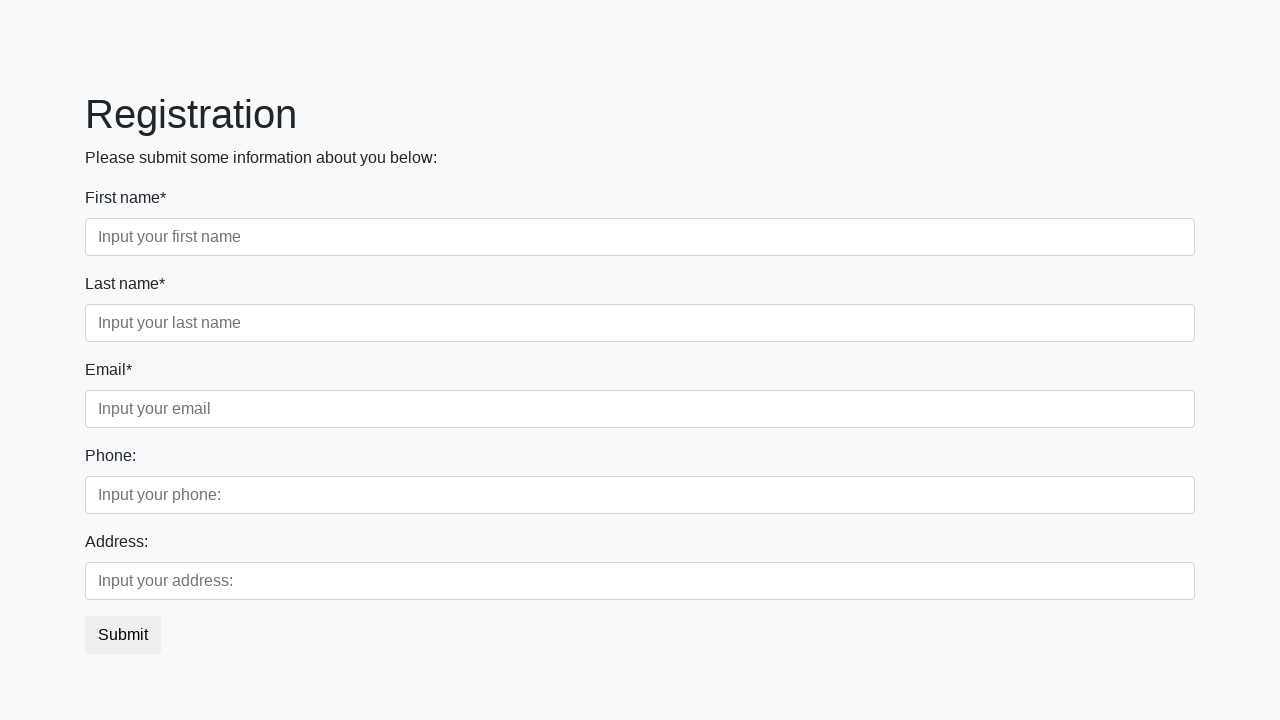

Navigated to registration form page
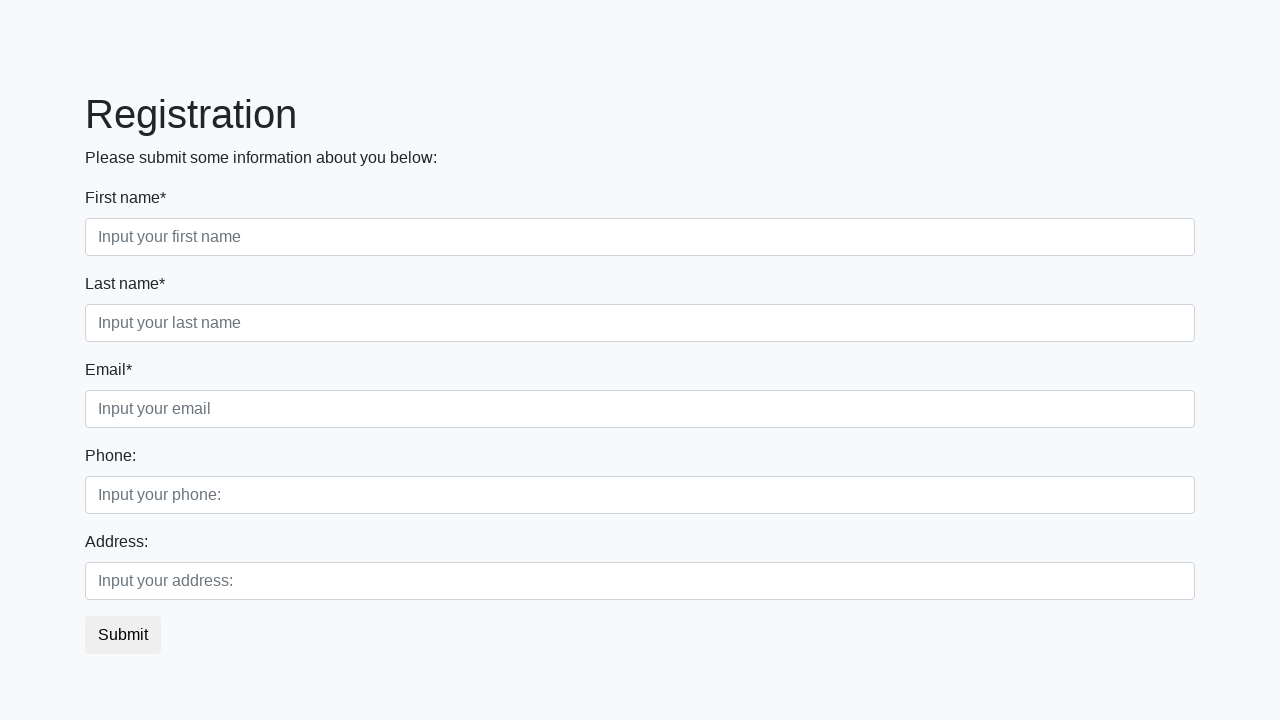

Filled in first name field with 'Elisa' on .first_block .first
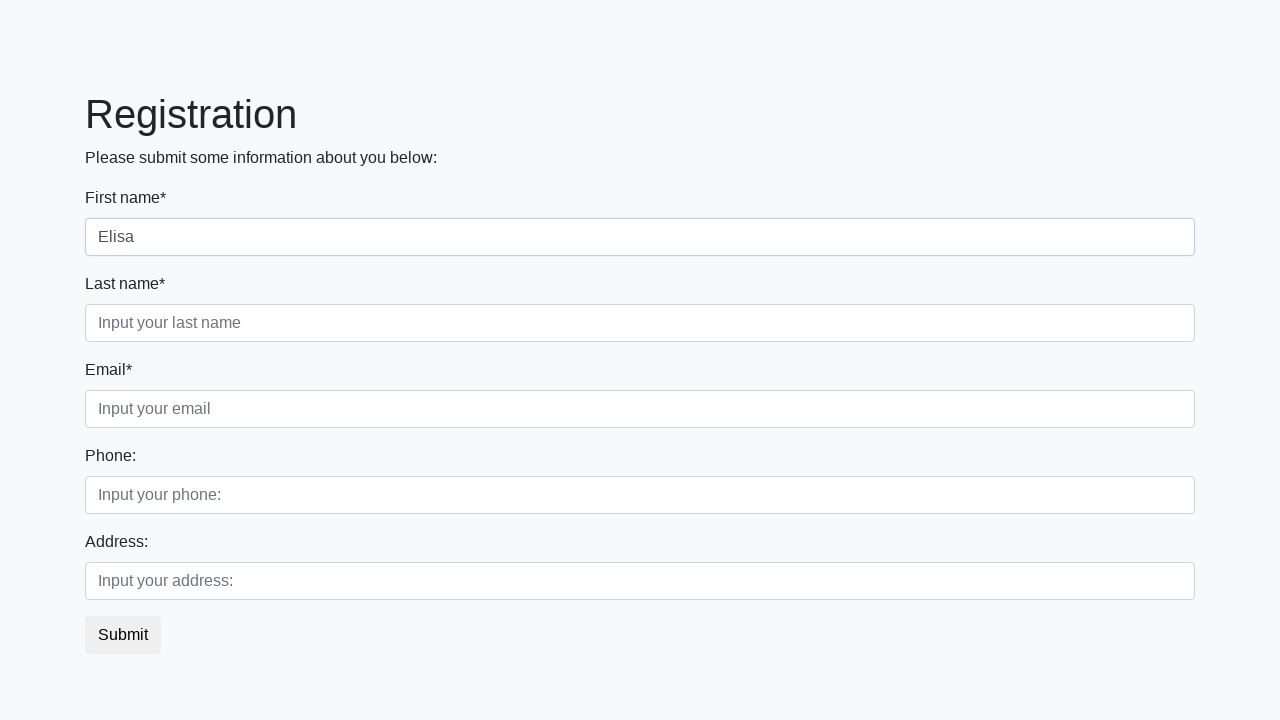

Filled in last name field with 'Schepina' on .first_block .second
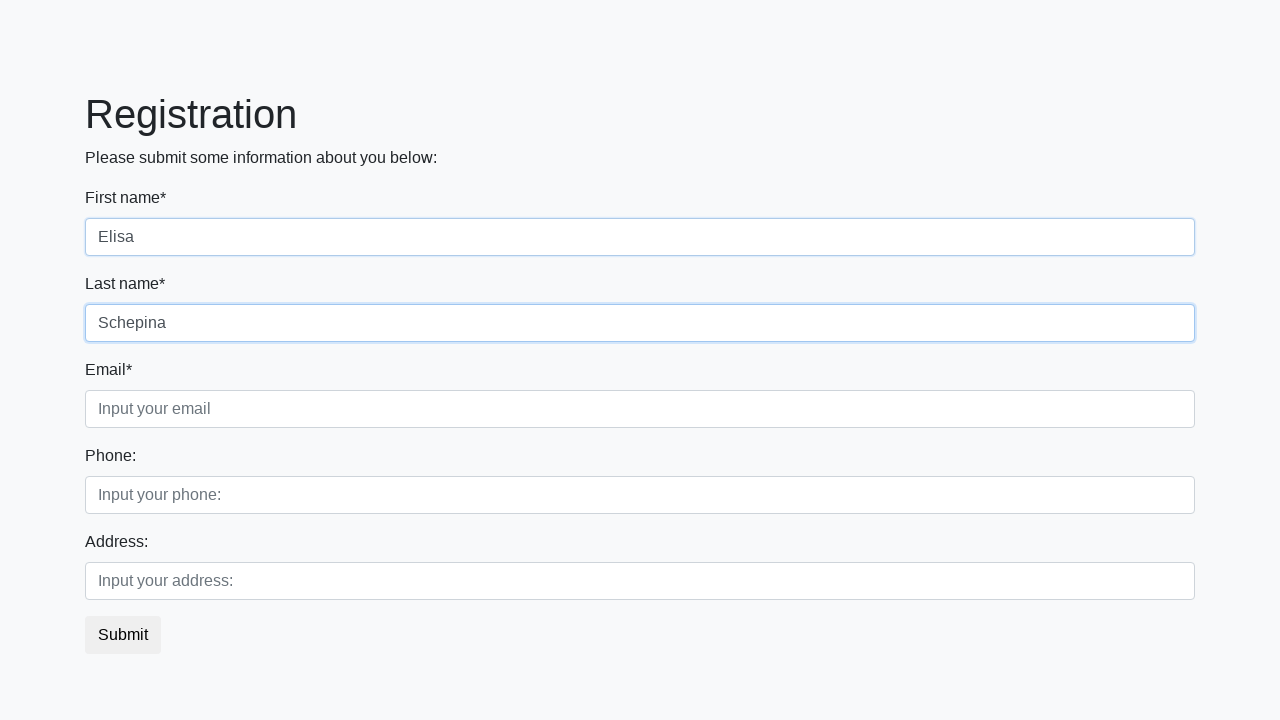

Filled in email field with 'elisa@elisa.elisa' on .first_block .third
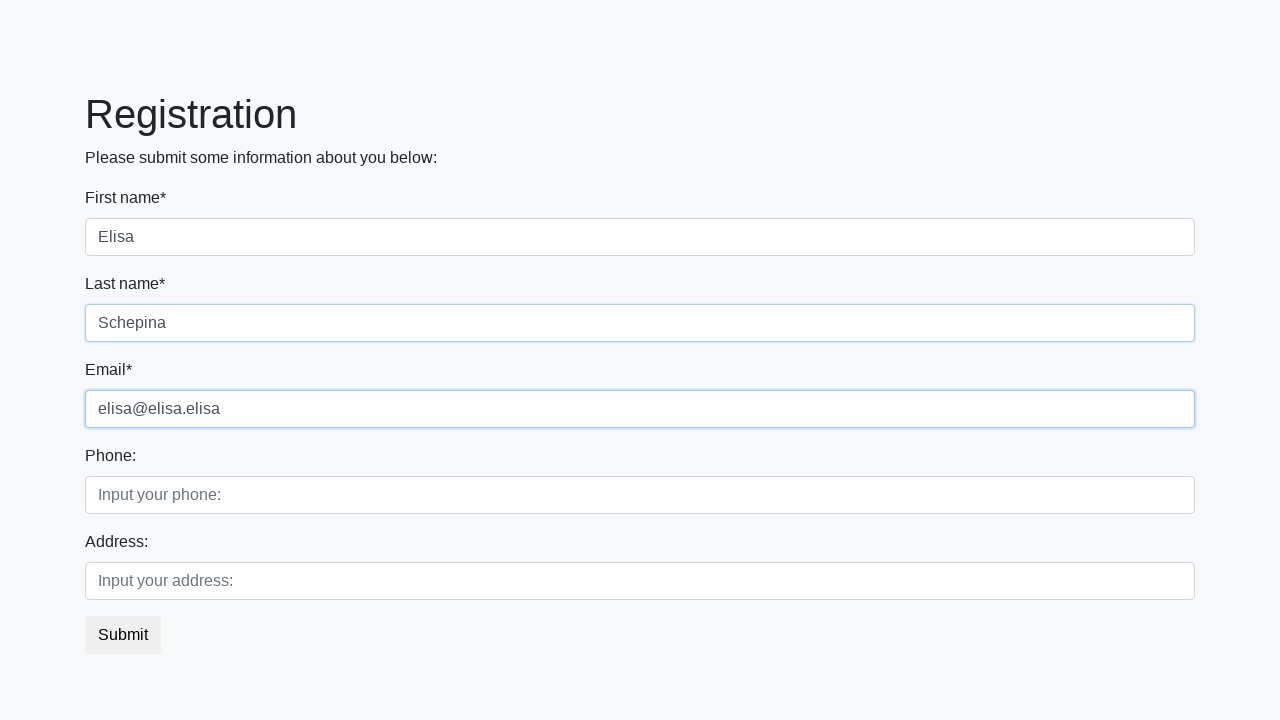

Clicked submit button to register at (123, 635) on button.btn
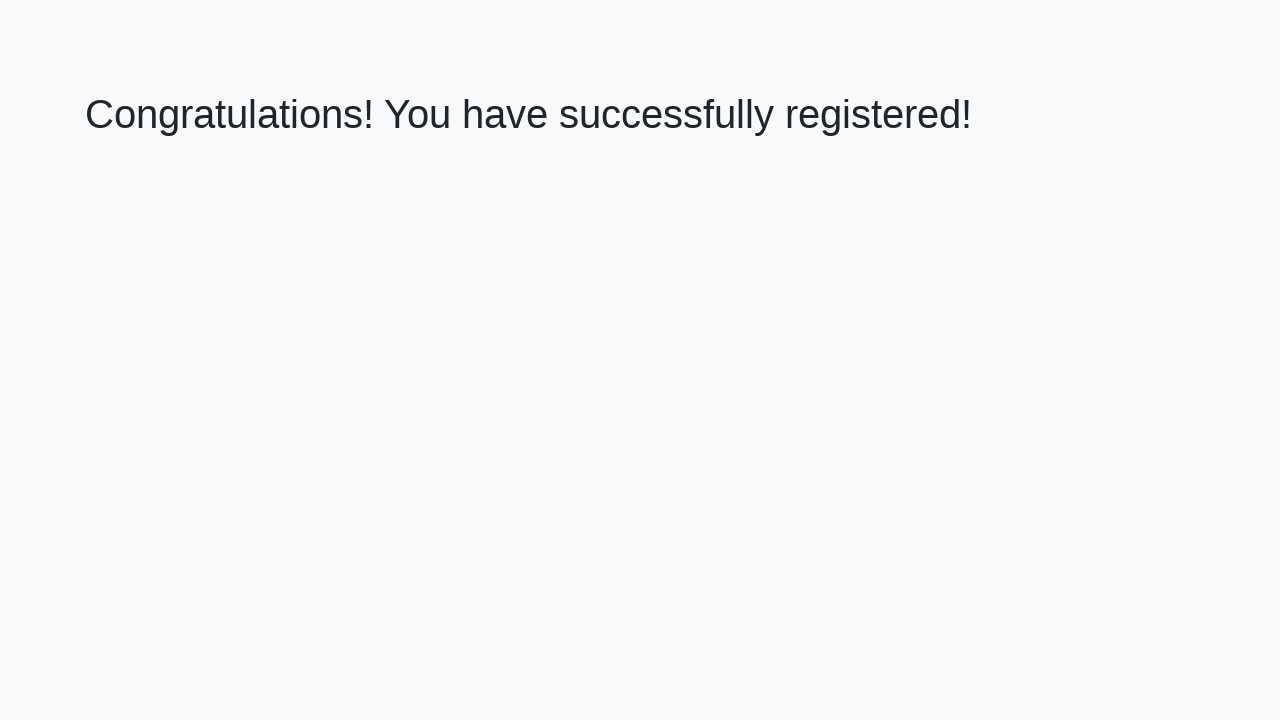

Registration confirmation page loaded with h1 heading
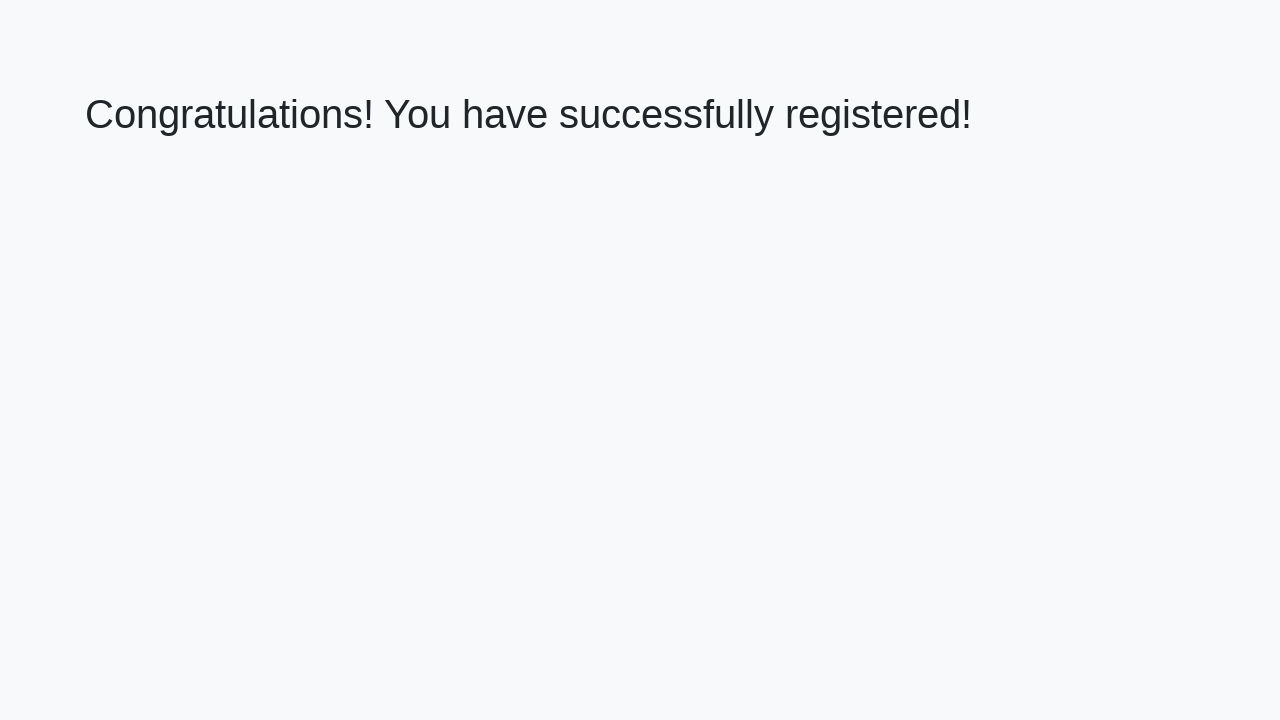

Retrieved welcome message: 'Congratulations! You have successfully registered!'
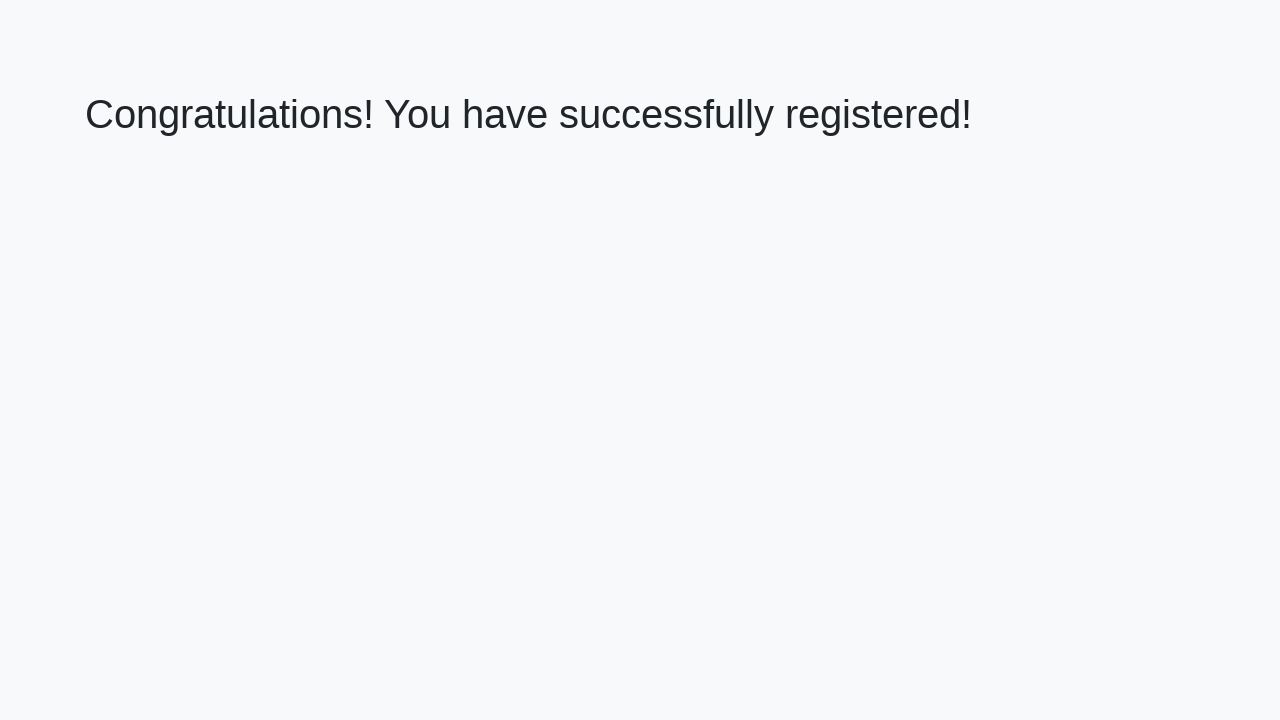

Verified successful registration with correct congratulations message
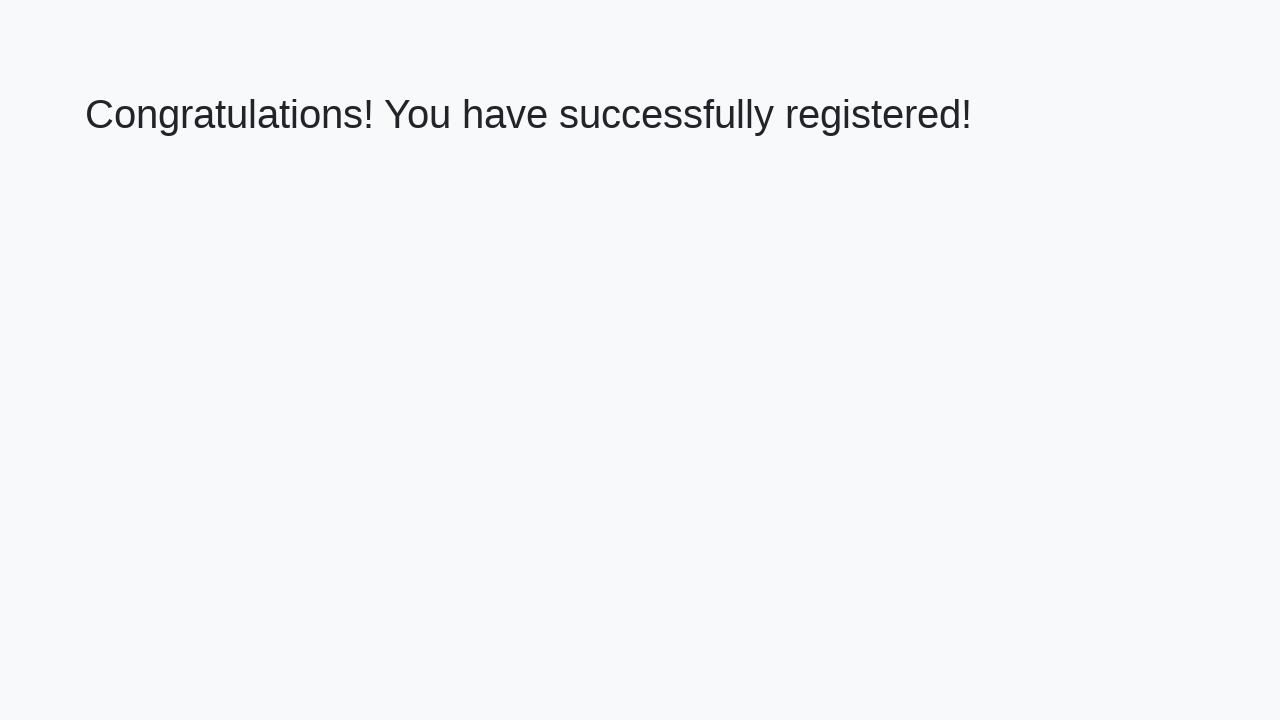

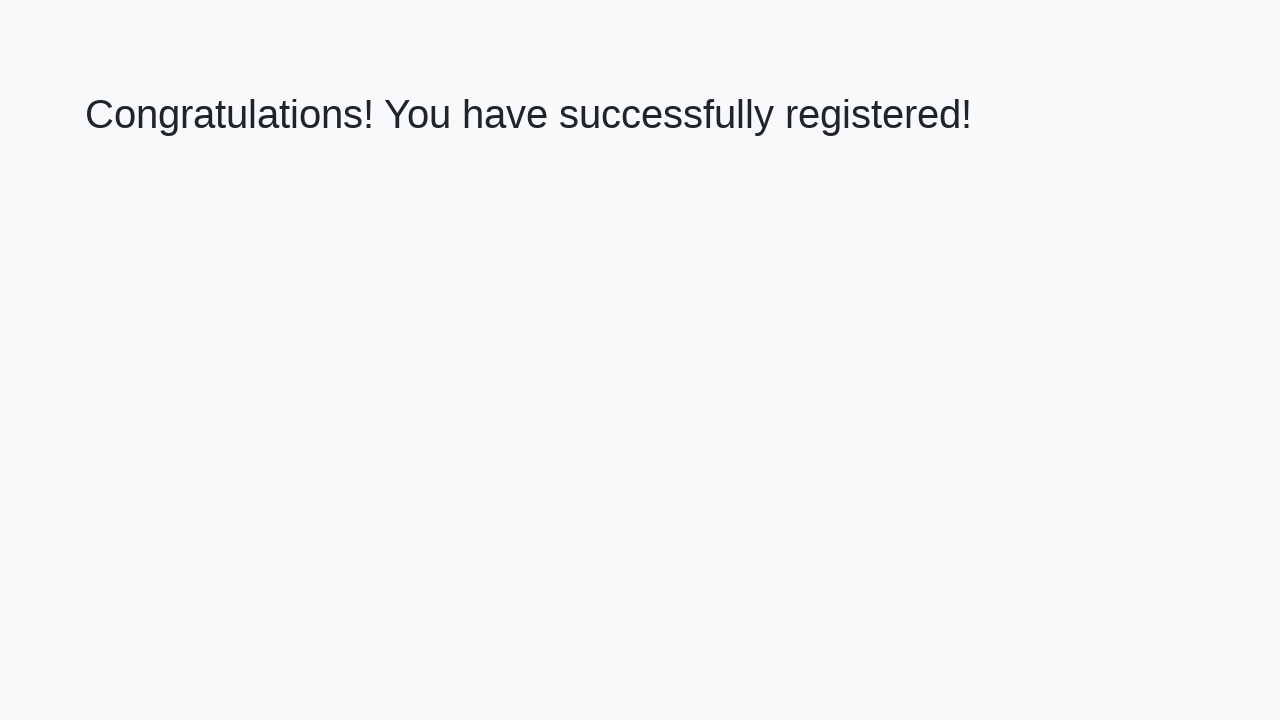